Navigates to example.com and clicks on the first link found on the page using ElementHandle API.

Starting URL: https://example.com

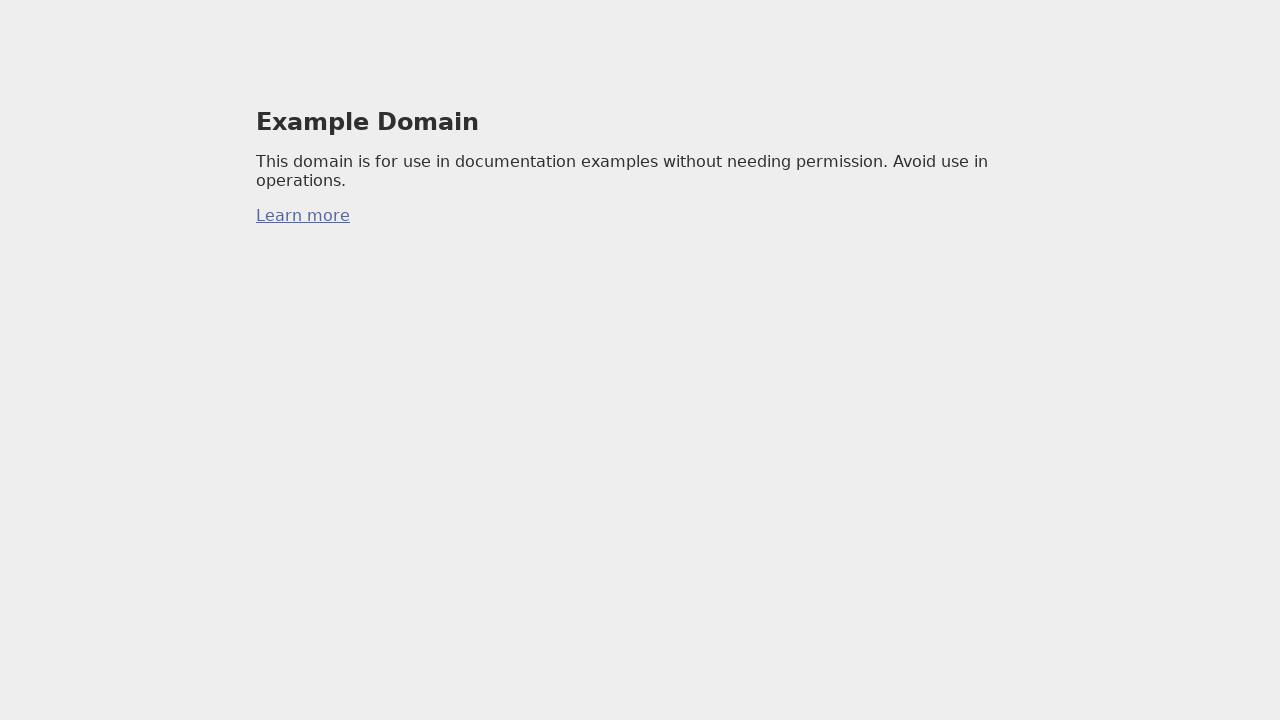

Navigated to https://example.com
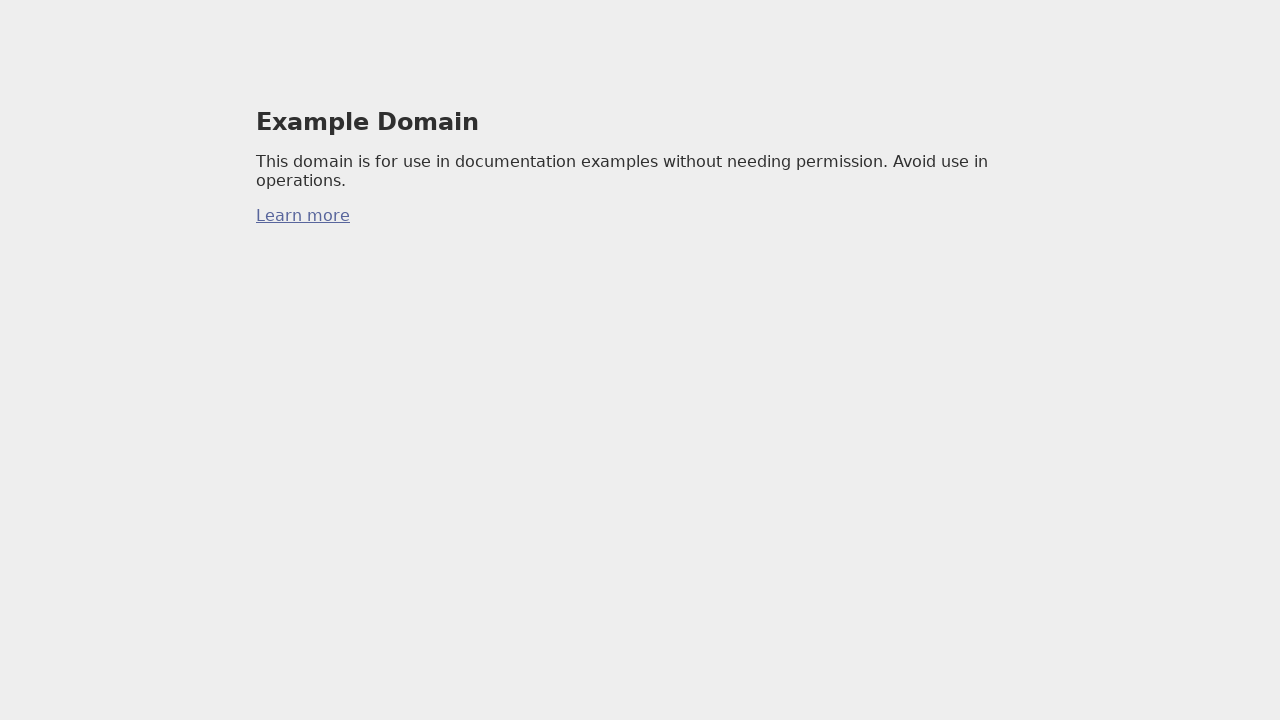

Found first link element on the page using query_selector
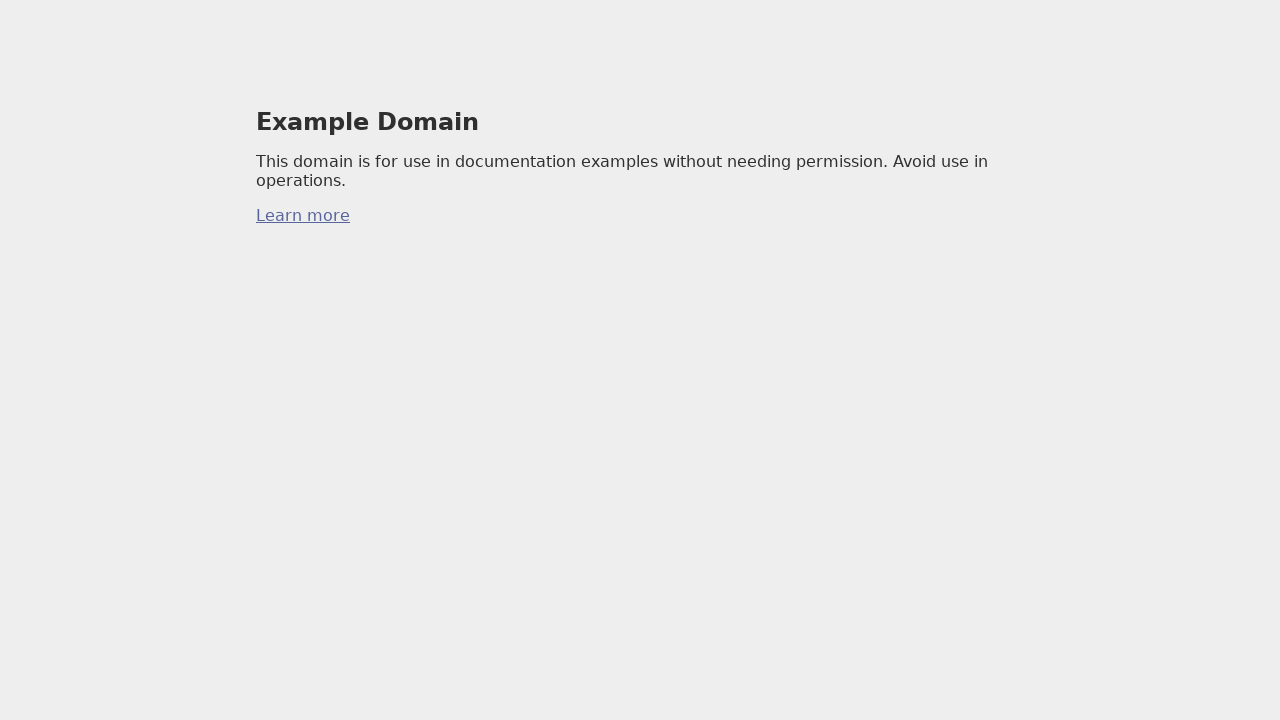

Clicked the first link found on the page
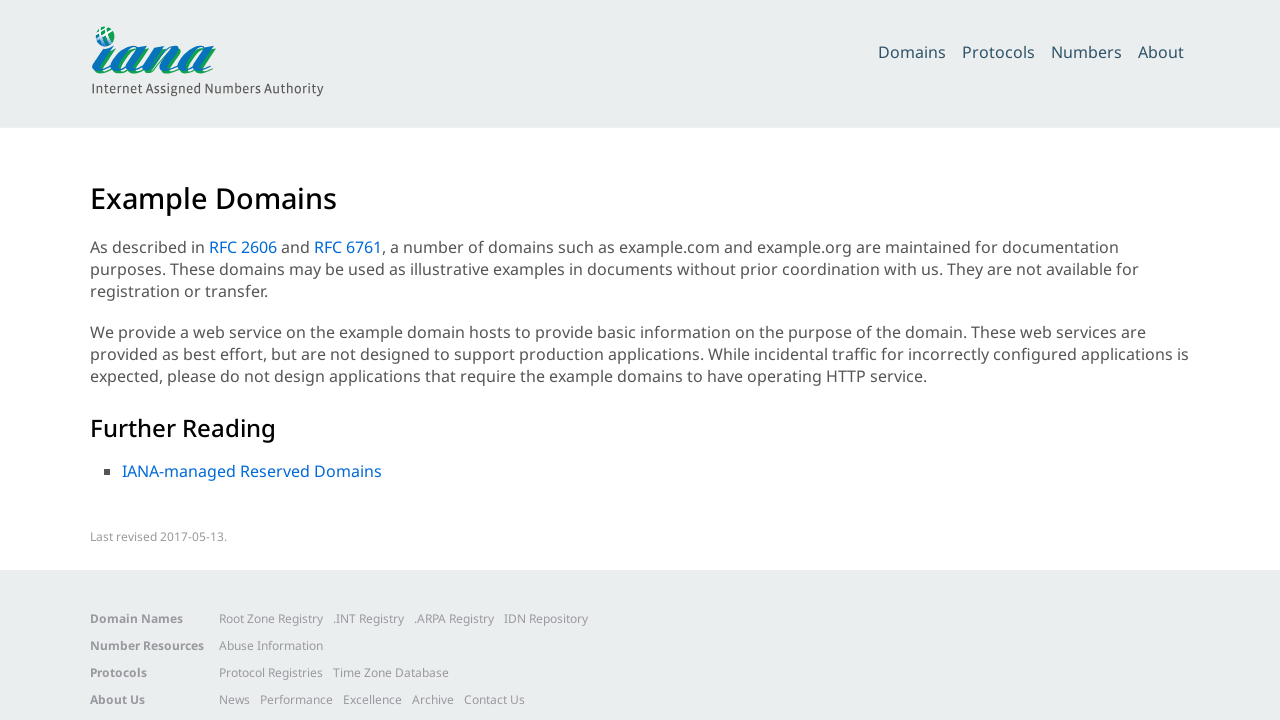

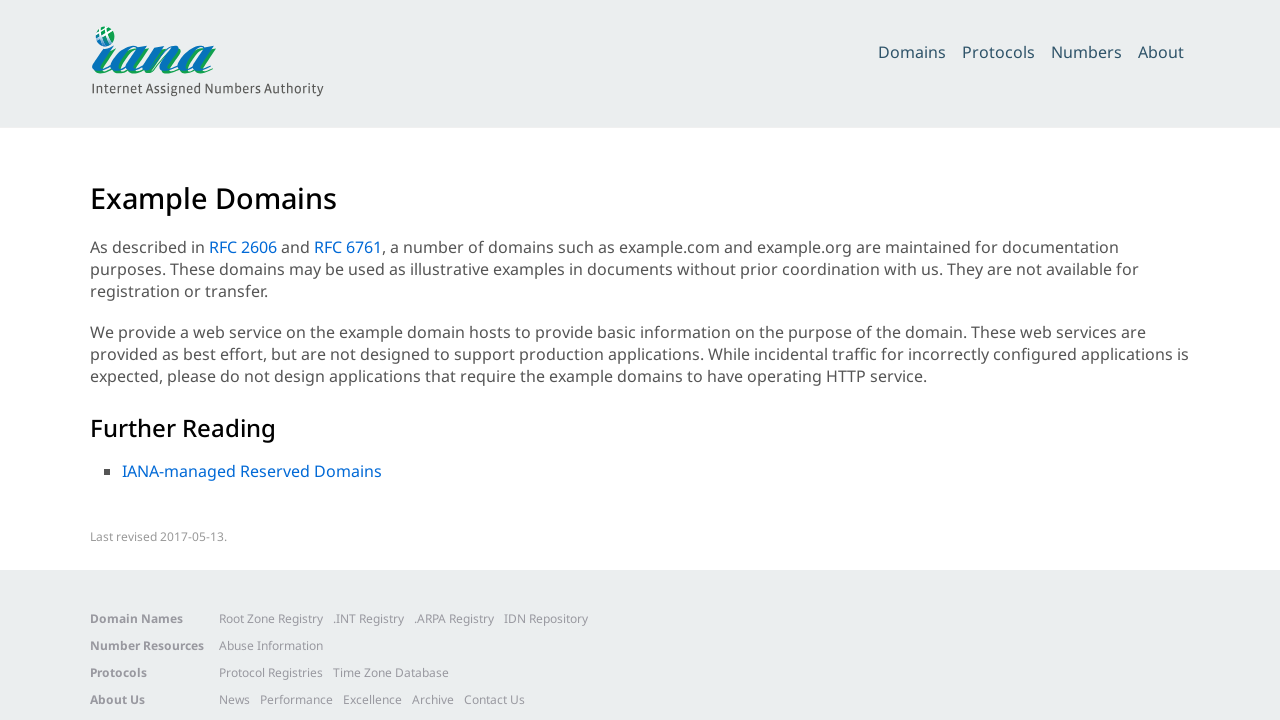